Tests finding an input field near another element and entering text

Starting URL: https://www.selenium.dev/selenium/web/inputs.html

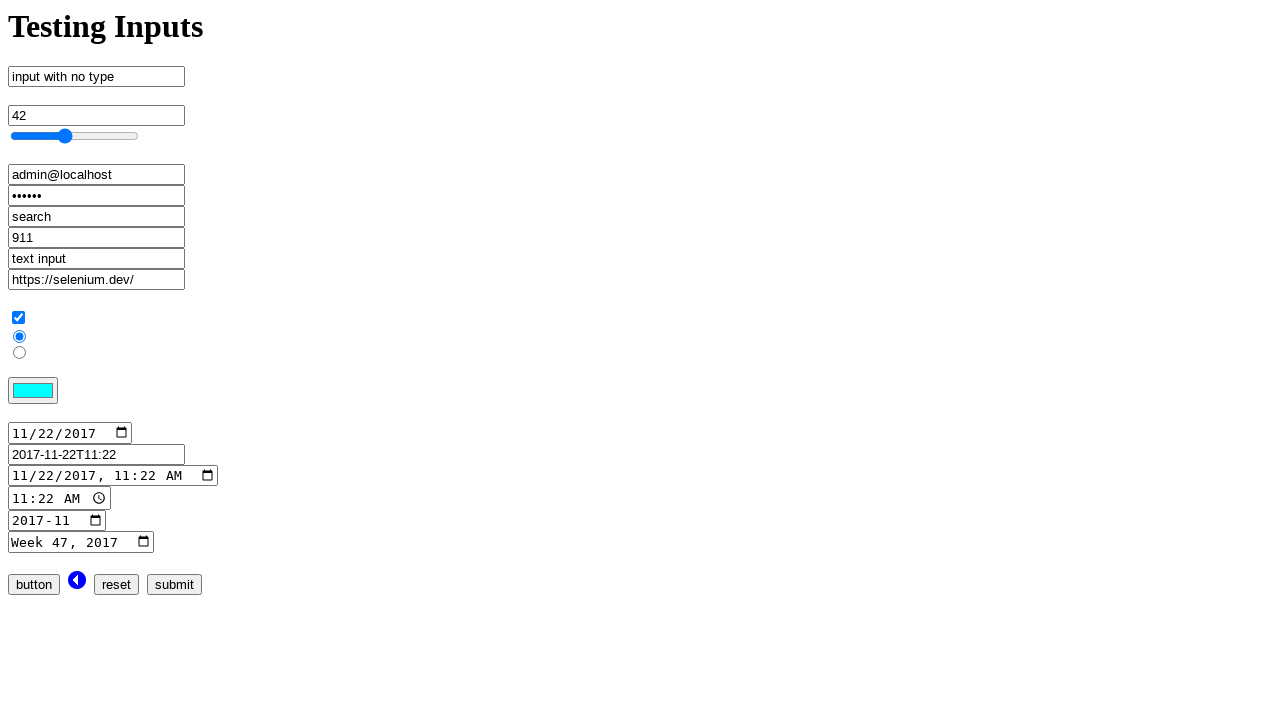

Waited for week input field to be present
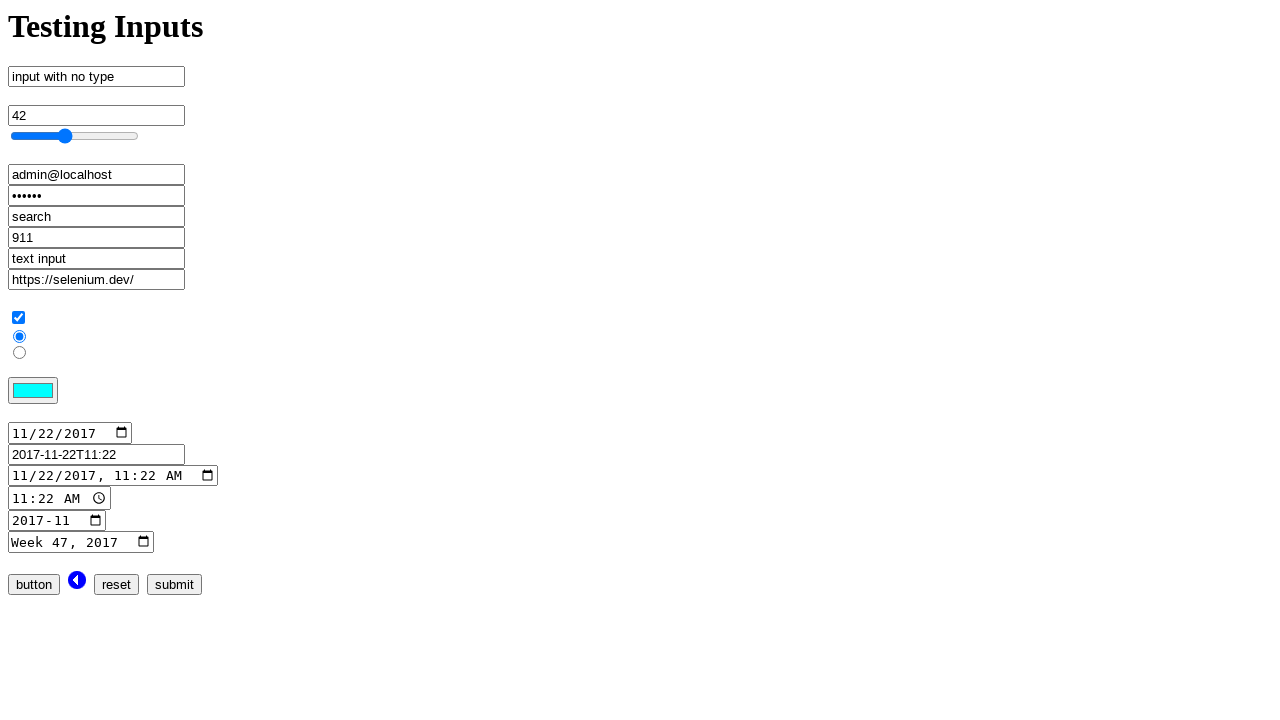

Filled week input field with '2024-W15' on [name='week_input']
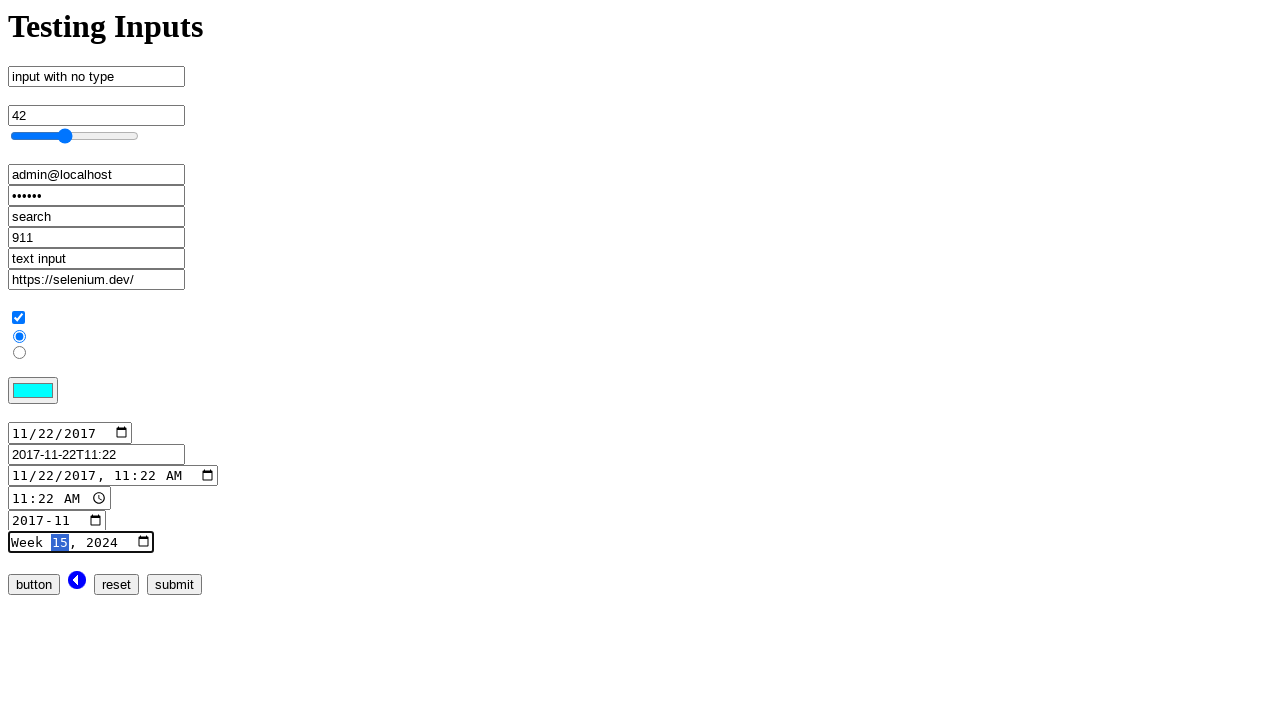

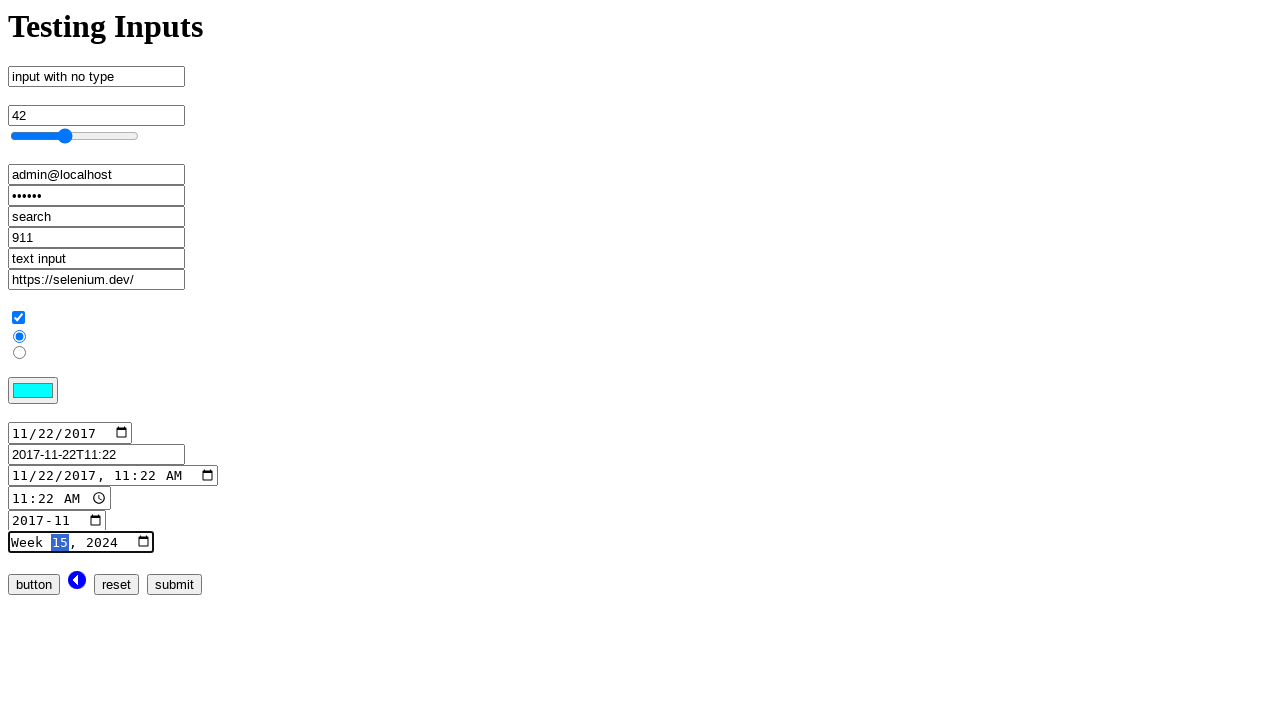